Basic smoke test that navigates to the Koel music streaming application homepage and verifies the page loads correctly by checking the URL and page title.

Starting URL: https://koel.dev/

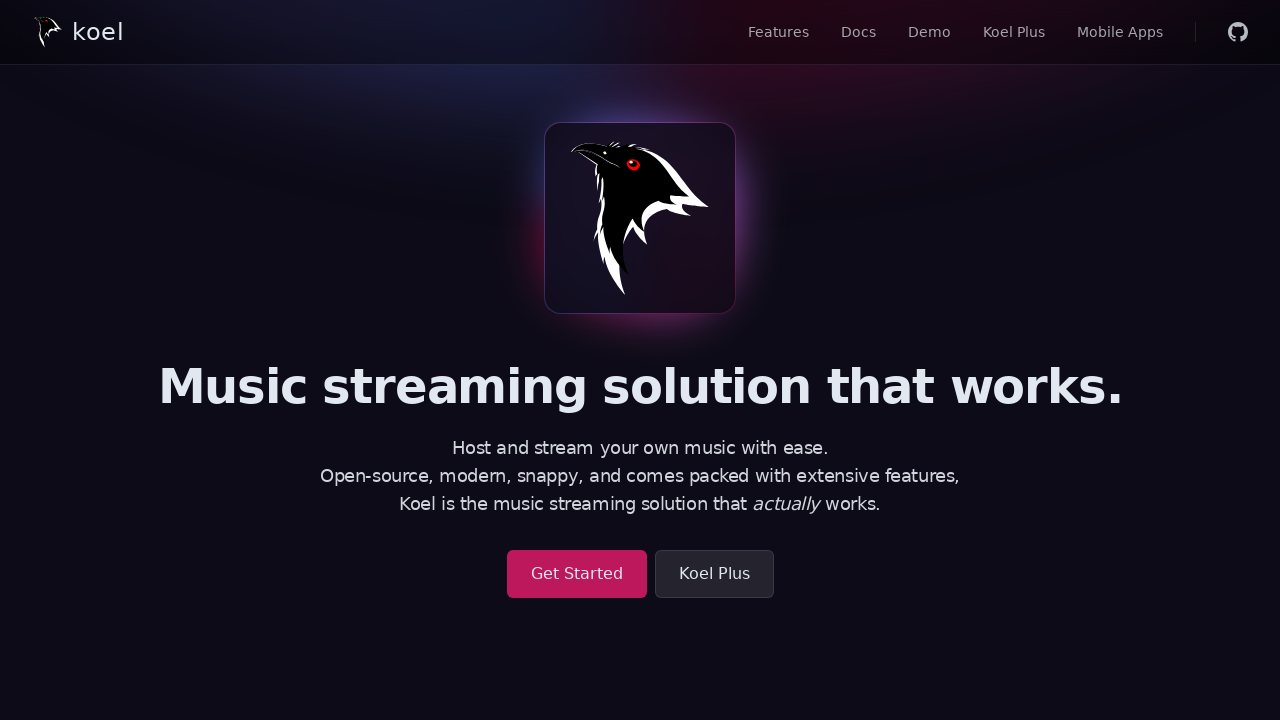

Waited for page to reach domcontentloaded state
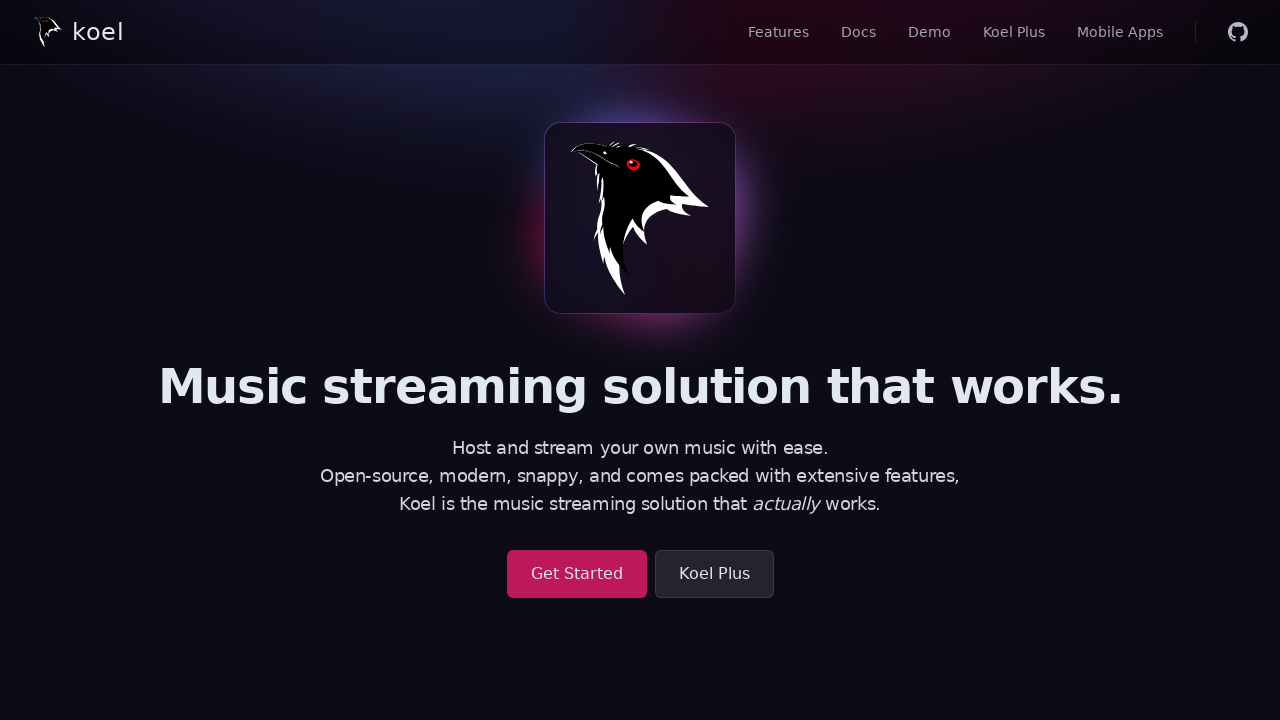

Verified URL contains 'koel.dev' domain
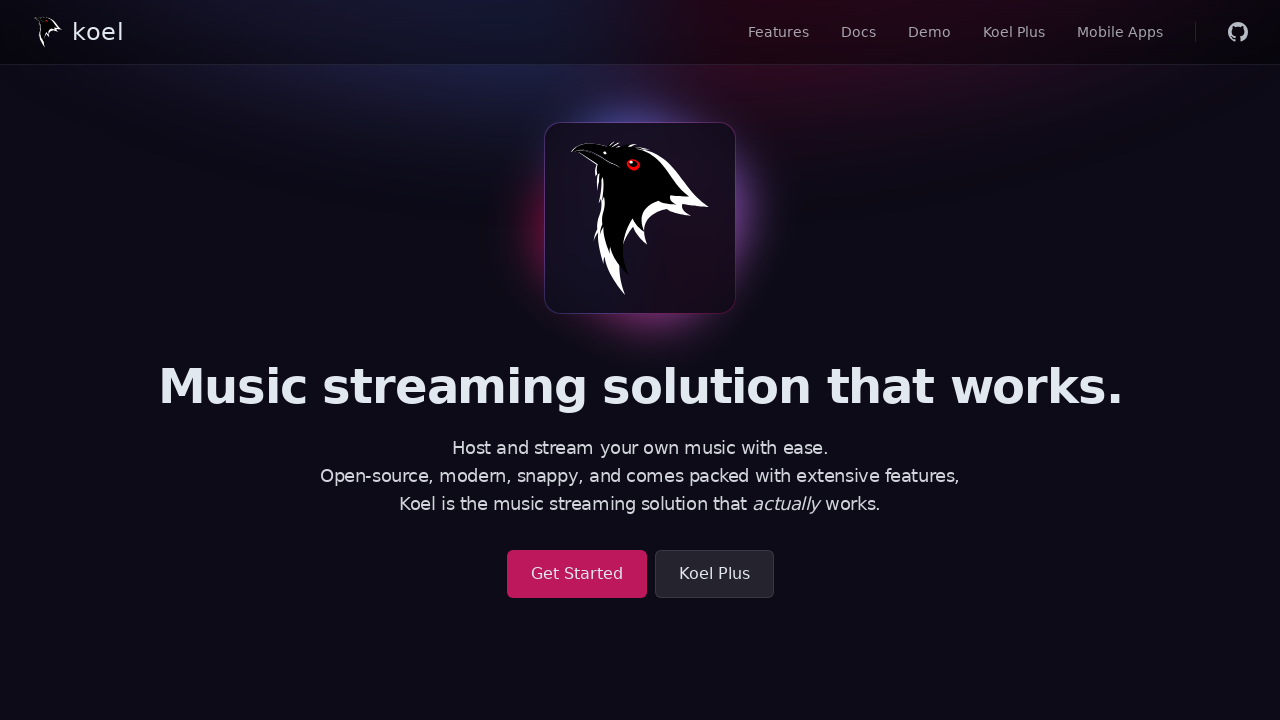

Retrieved page title
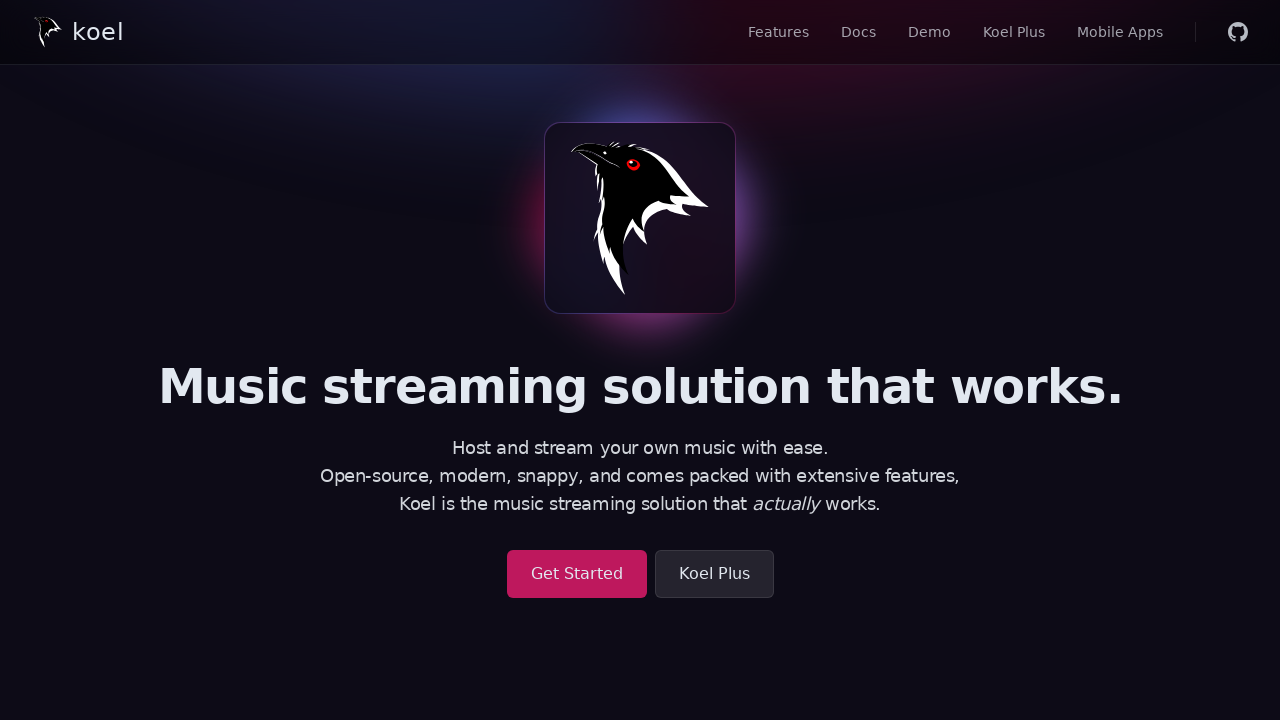

Verified page title is not empty
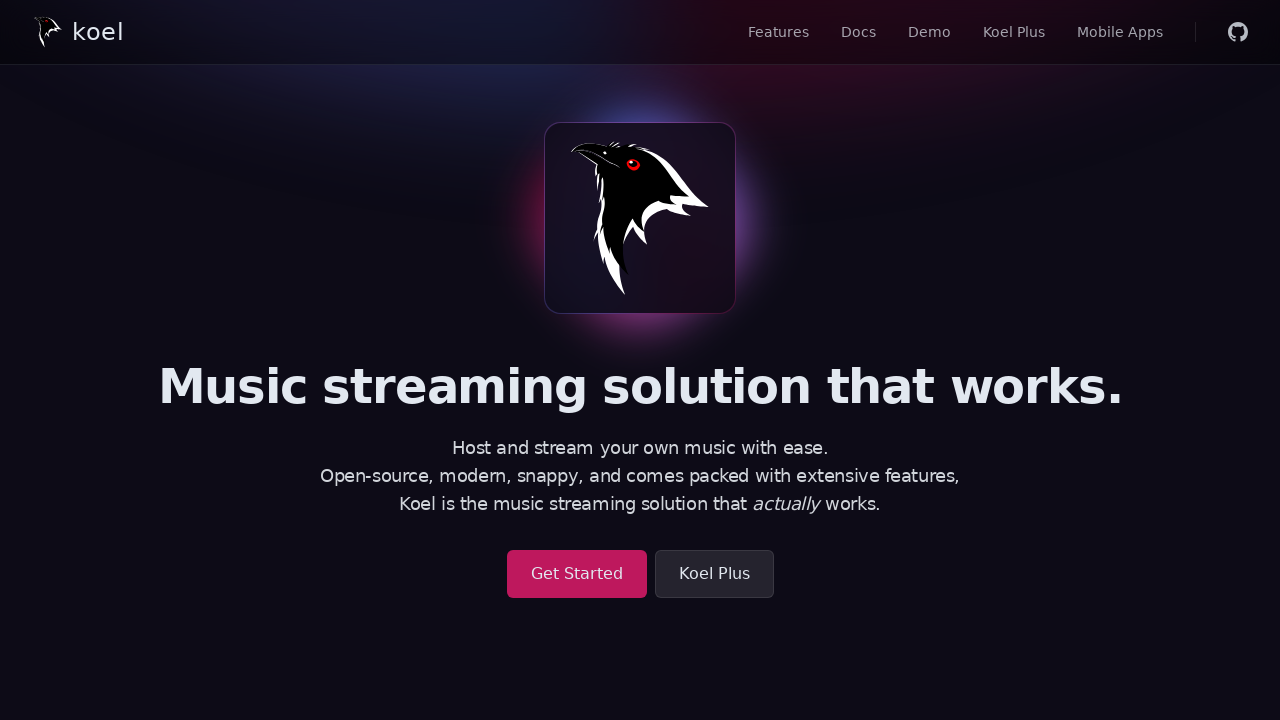

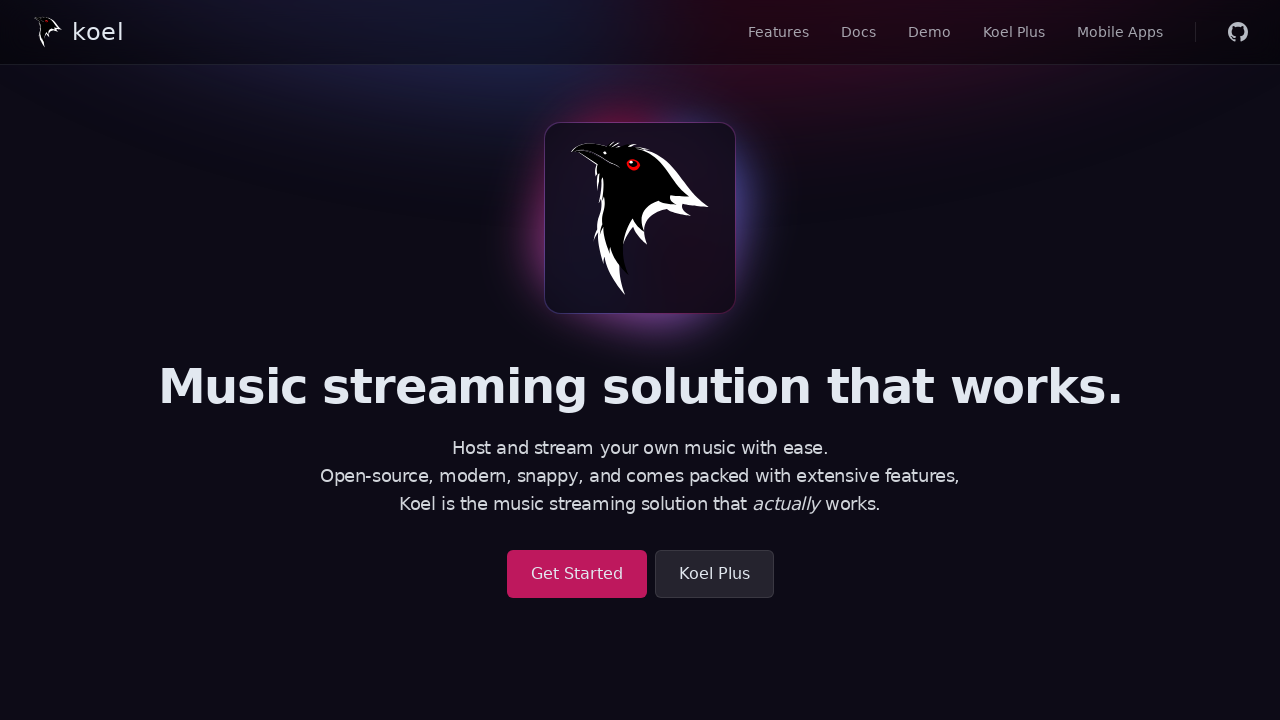